Tests the greeting form with empty fields by clicking submit without filling any fields

Starting URL: https://lm.skillbox.ru/qa_tester/module02/homework1/

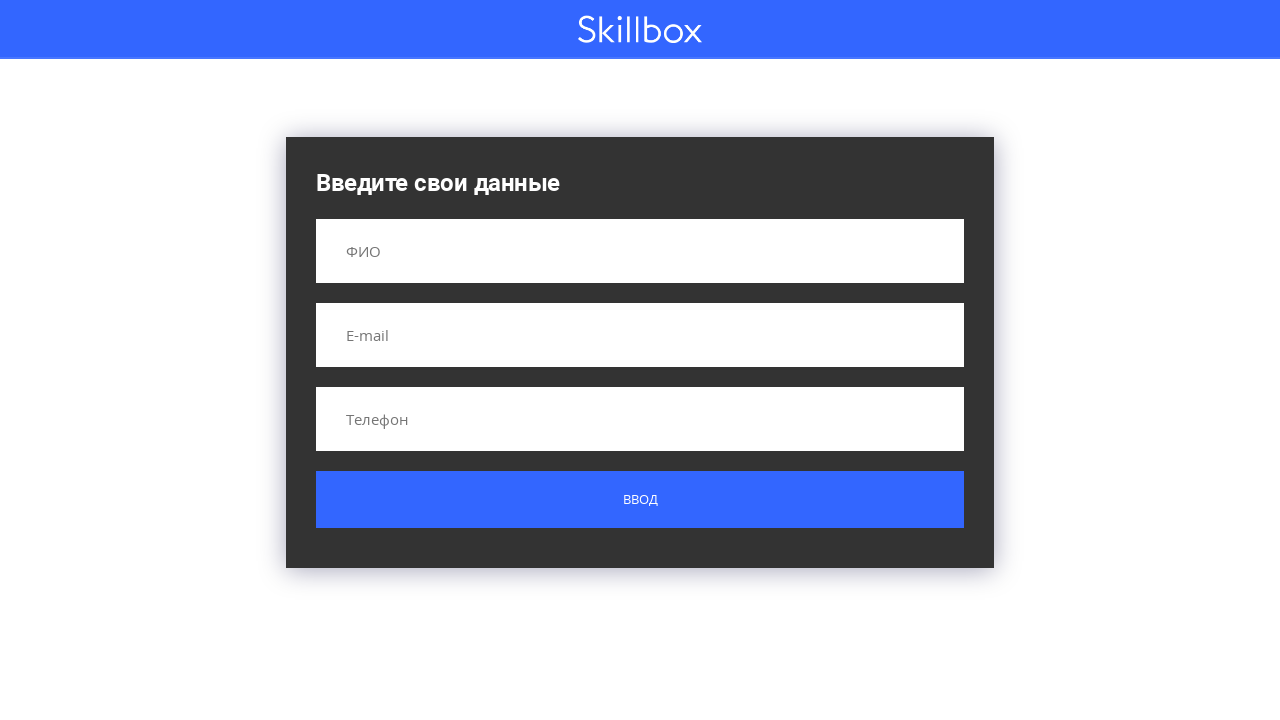

Clicked submit button without filling any fields at (640, 500) on .button
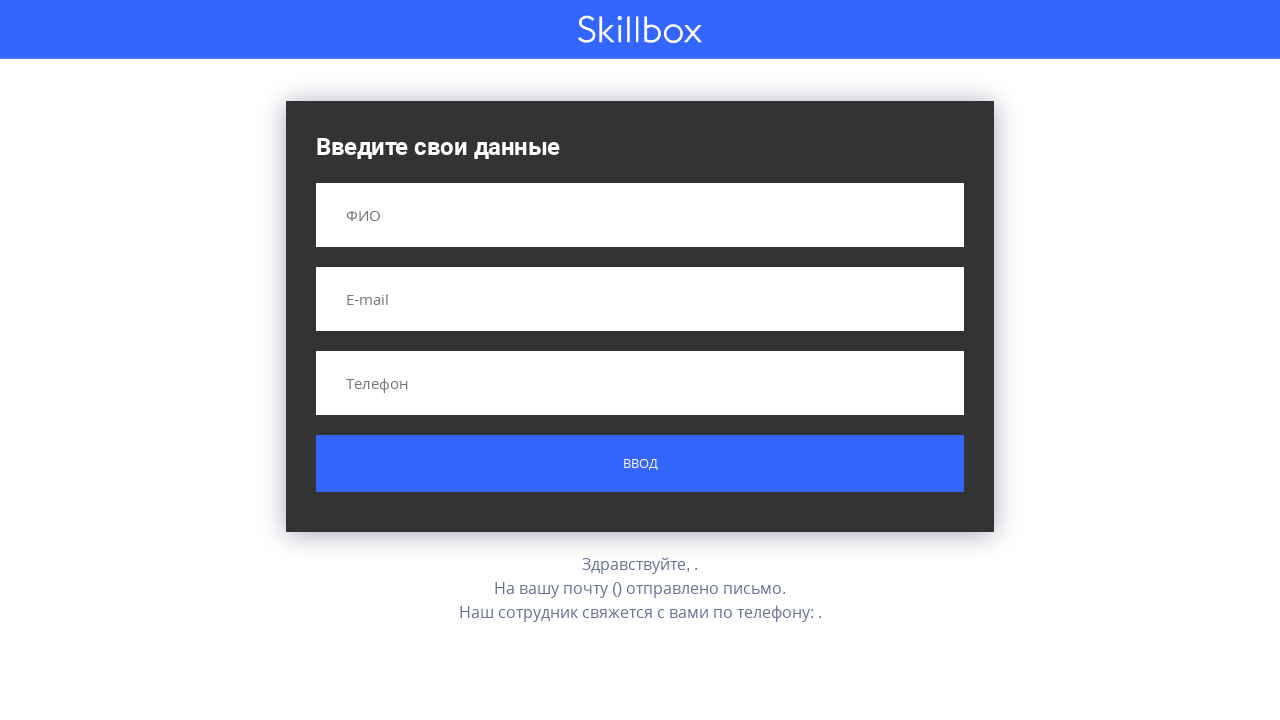

Result appeared after submitting empty form
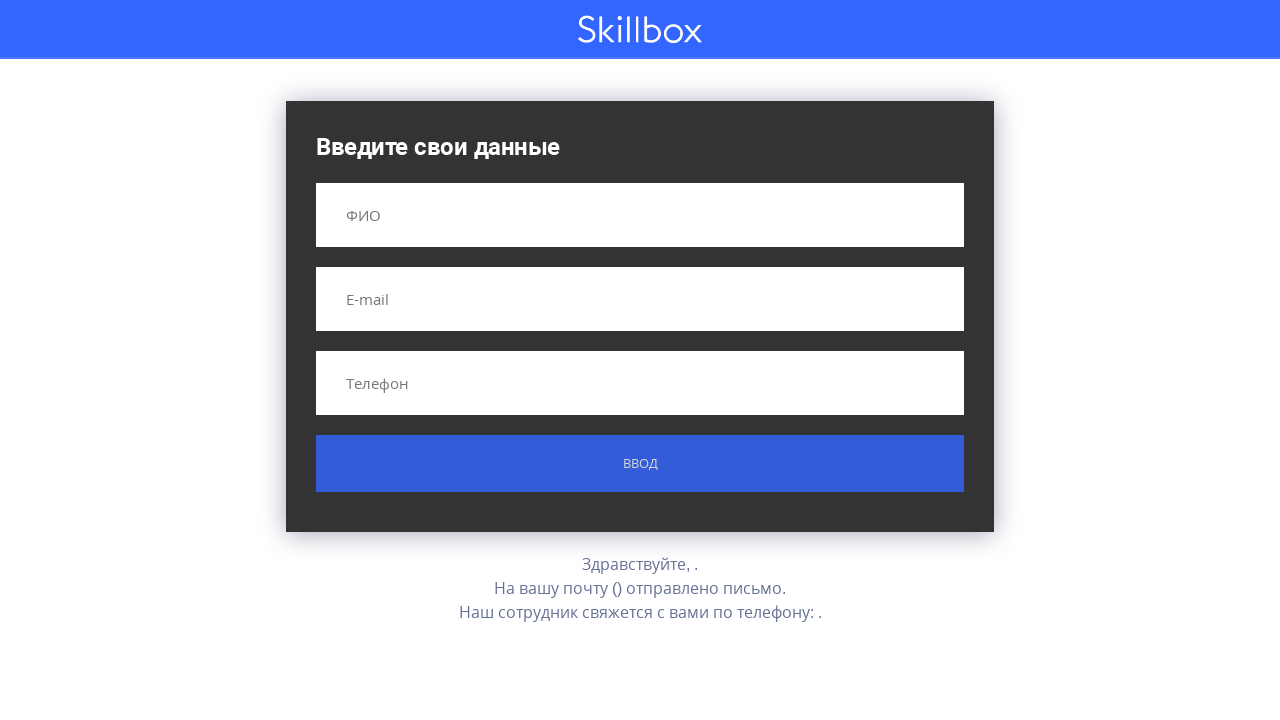

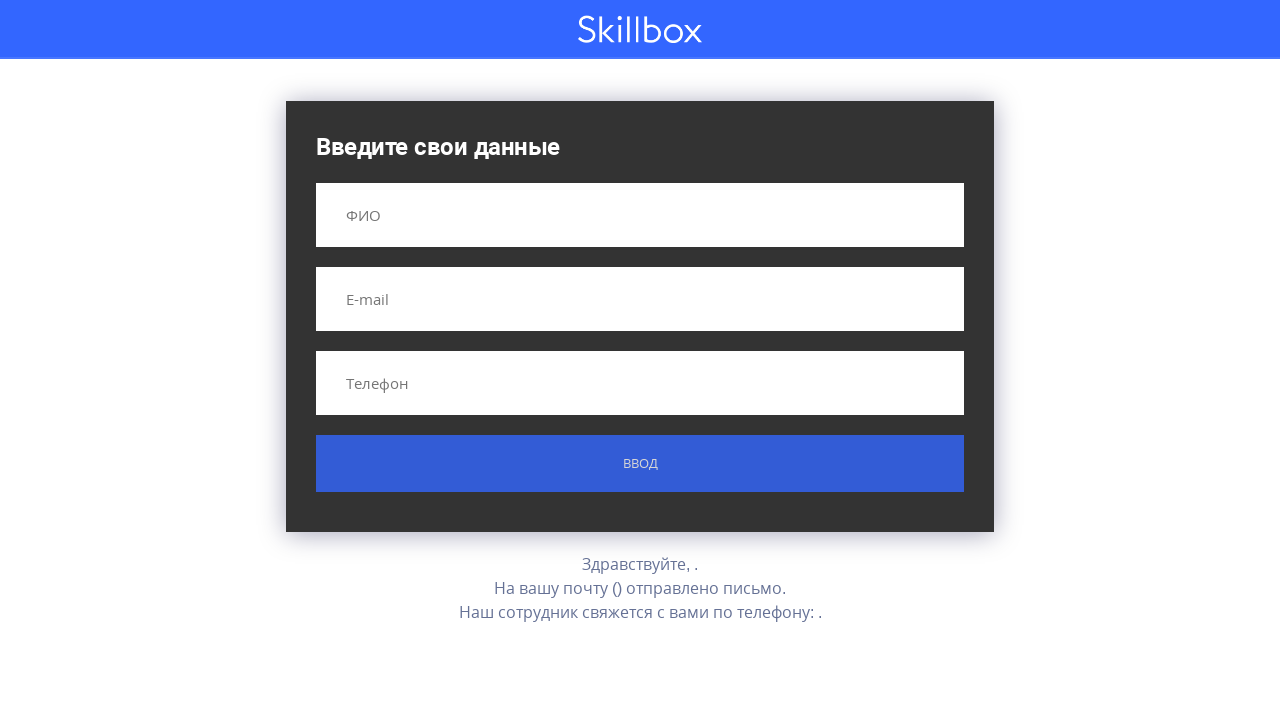